Checks if submit button is enabled and clicks it when available

Starting URL: http://only-testing-blog.blogspot.in/2013/11/new-test.html

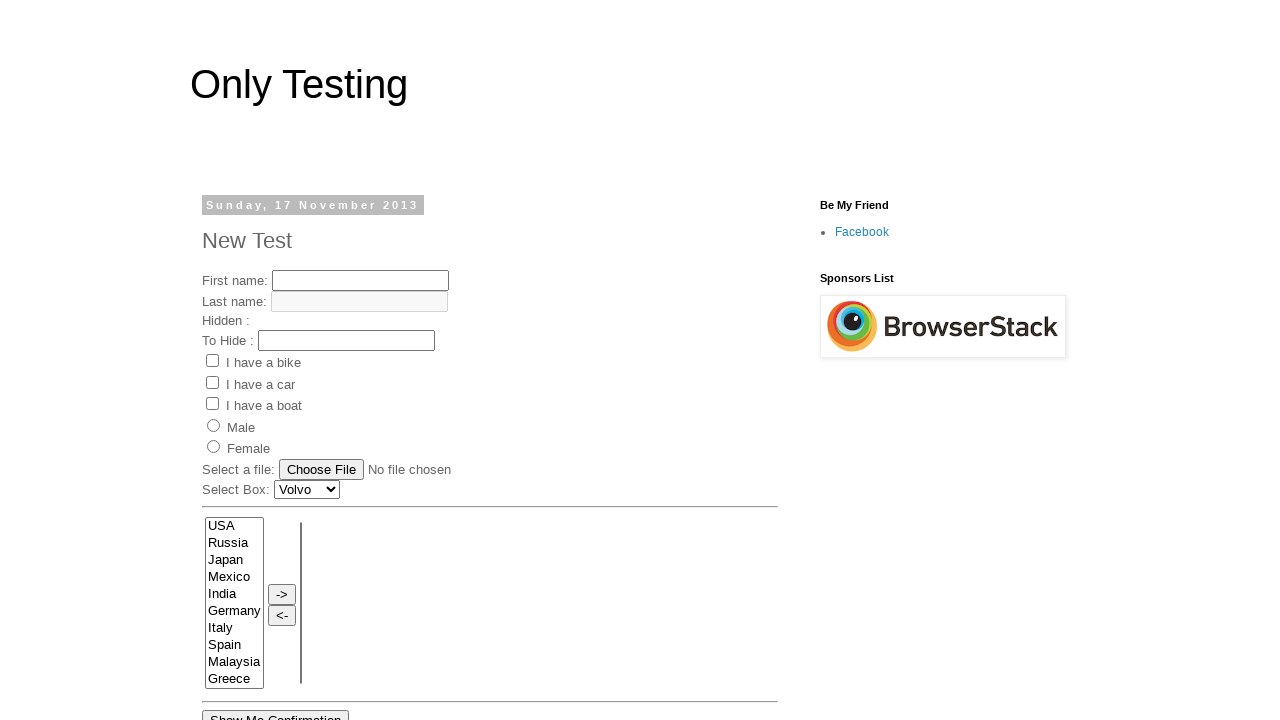

Navigated to test page
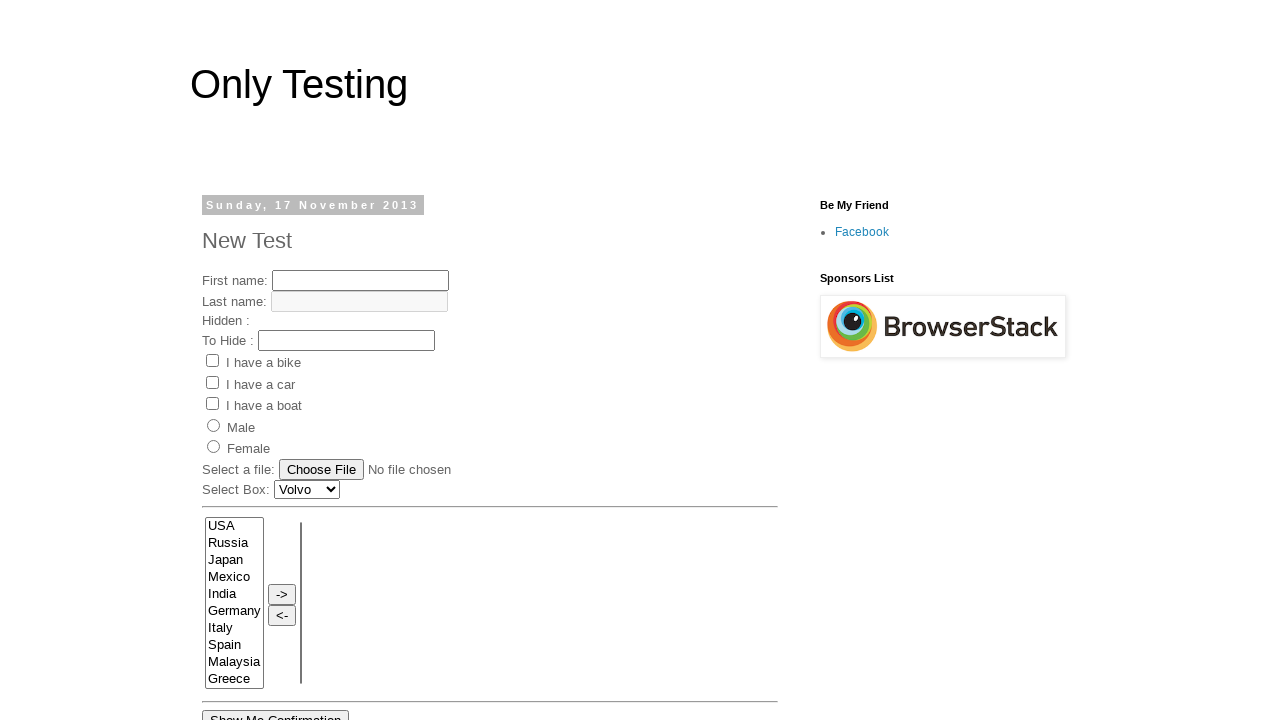

Located submit button
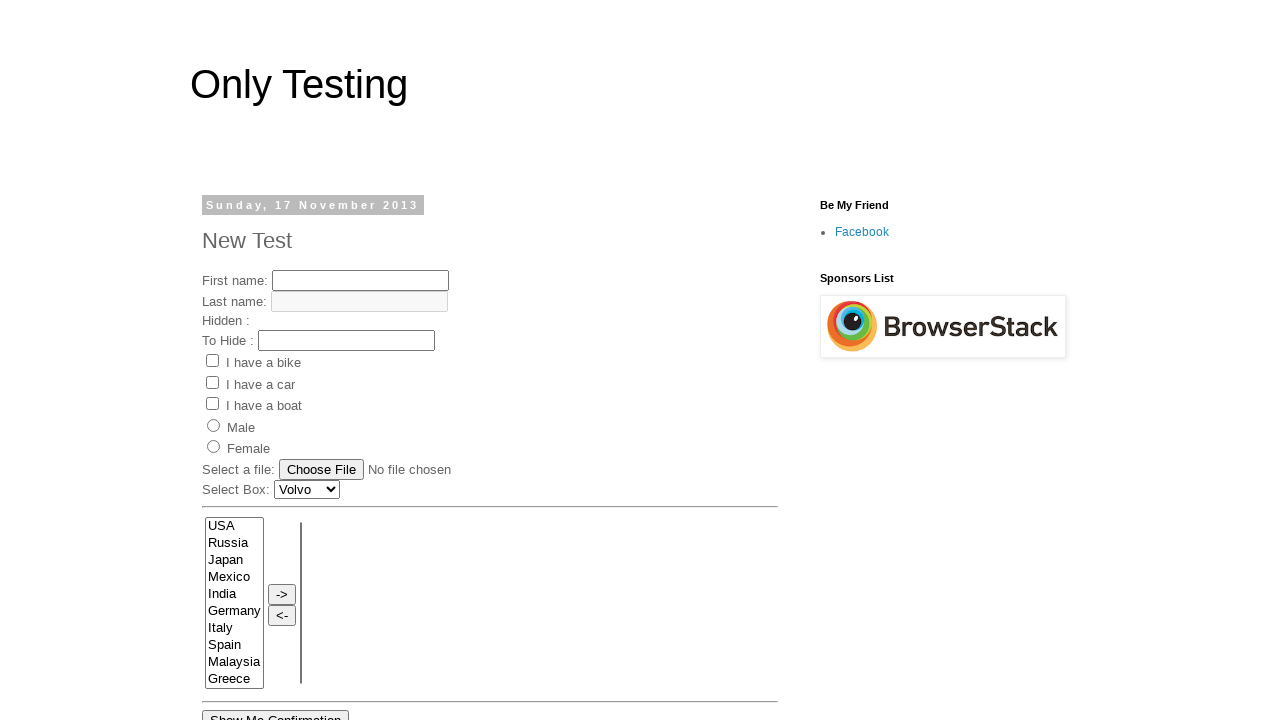

Submit button is disabled
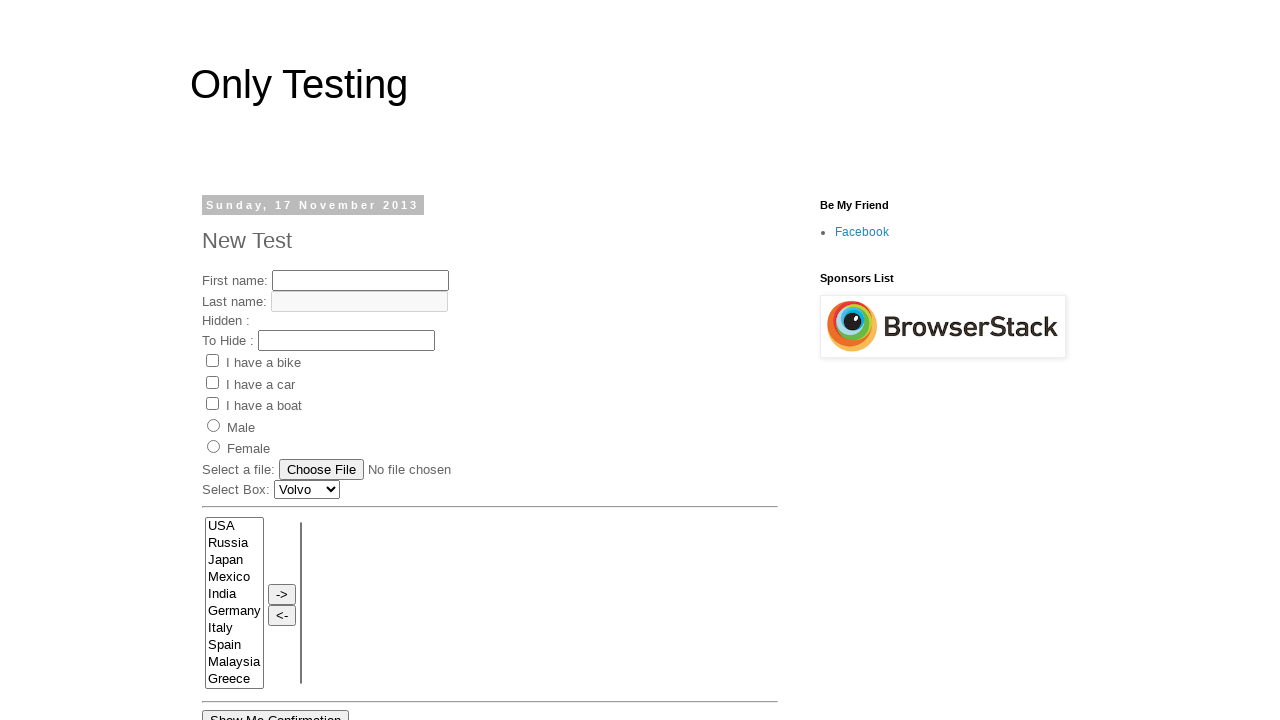

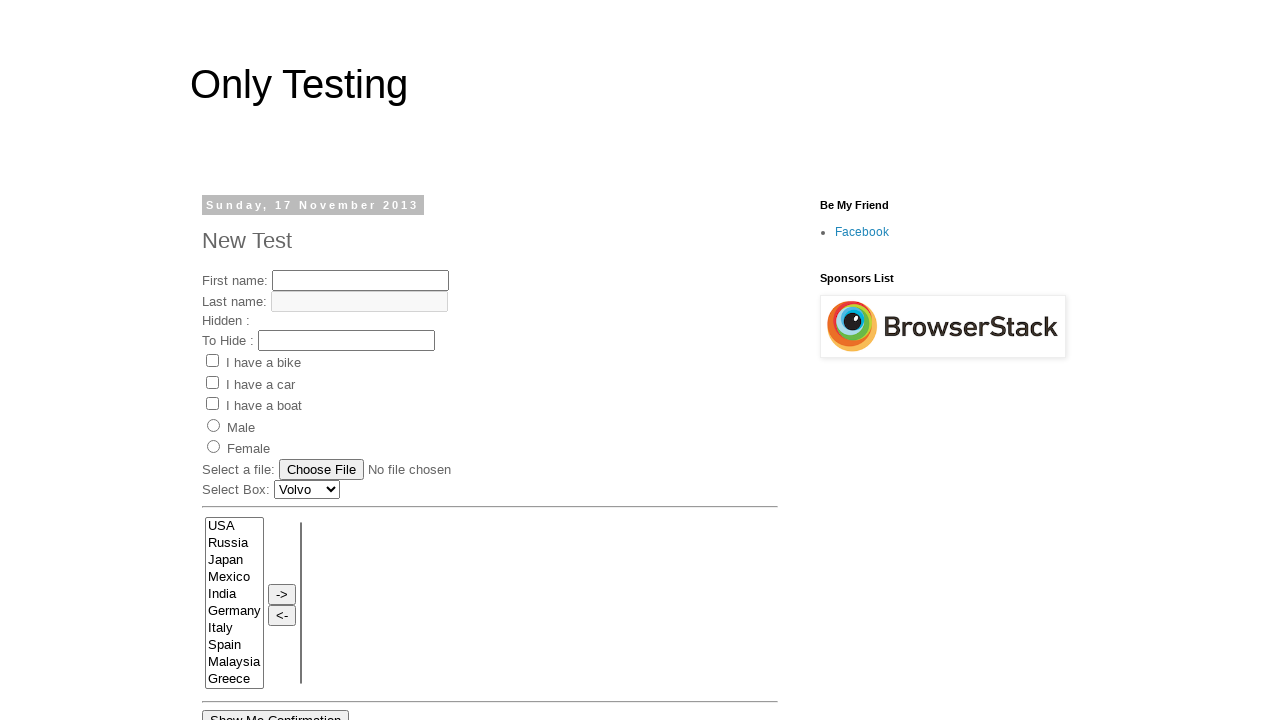